Tests a dynamic loading page where the target element is initially hidden. Clicks Start button, waits for loading to complete, and verifies the hidden element becomes visible.

Starting URL: http://the-internet.herokuapp.com/dynamic_loading/1

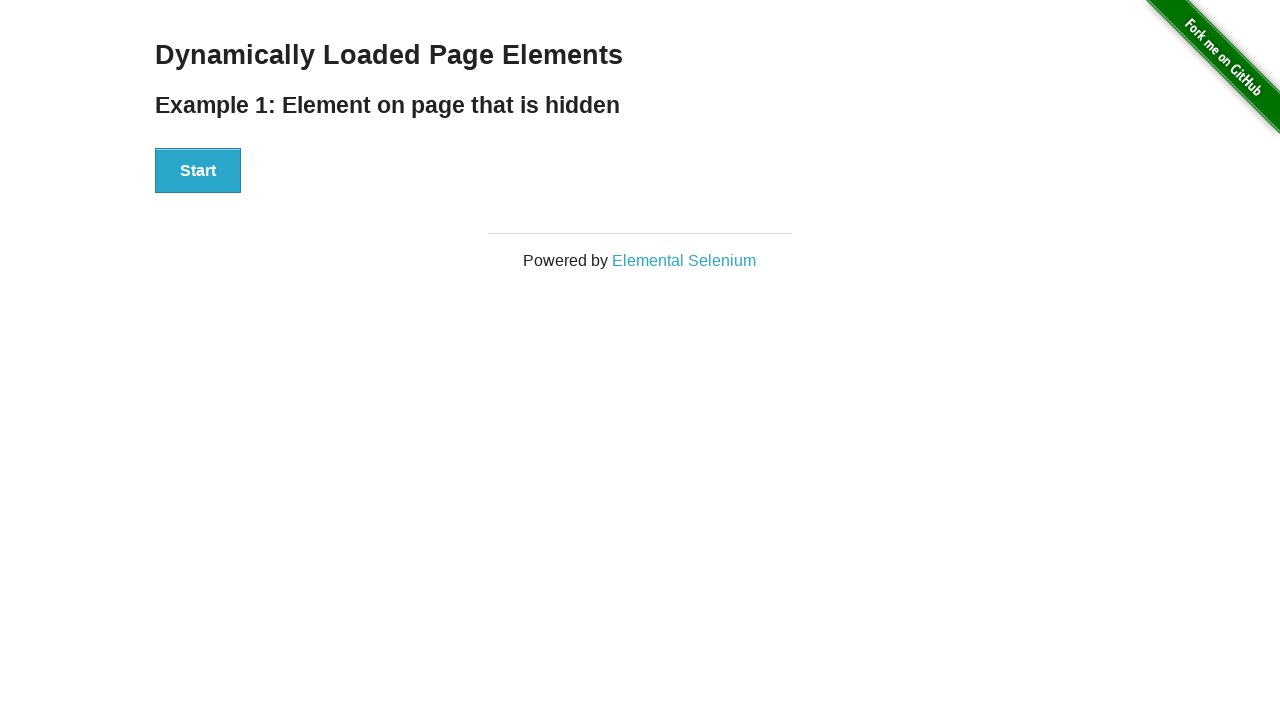

Clicked Start button to trigger dynamic loading at (198, 171) on #start button
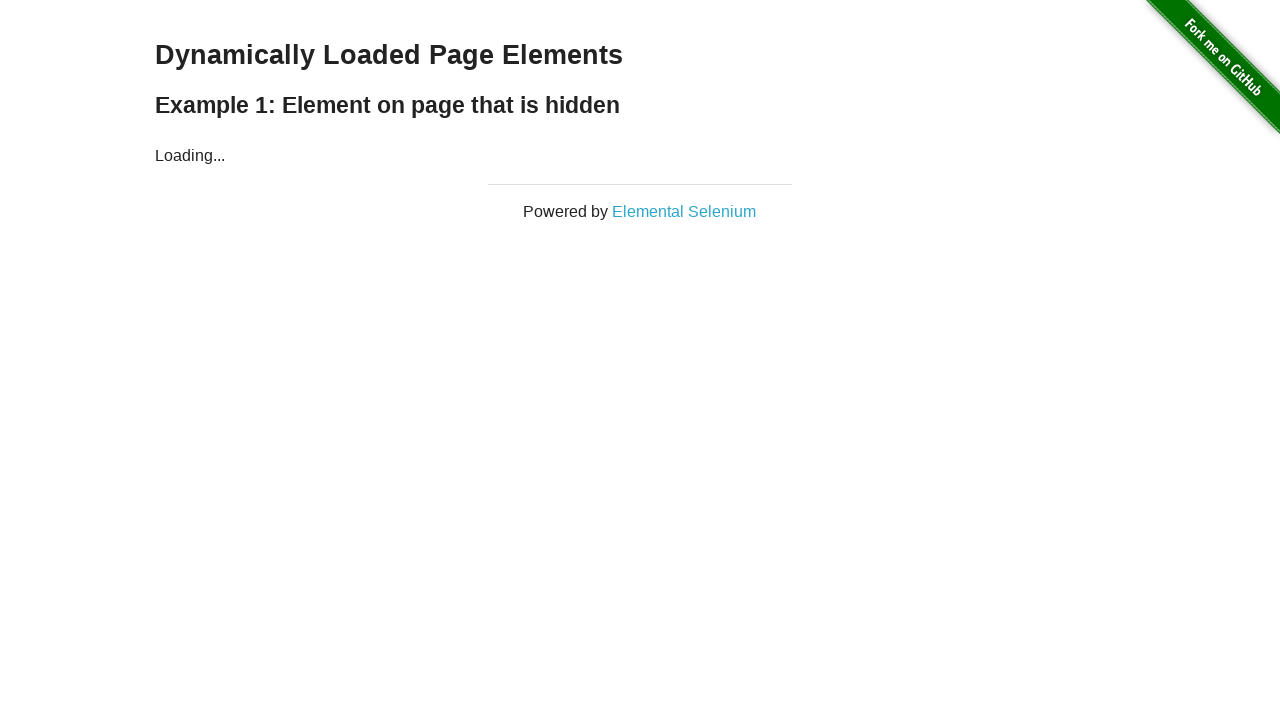

Waited for finish element to become visible after loading completed
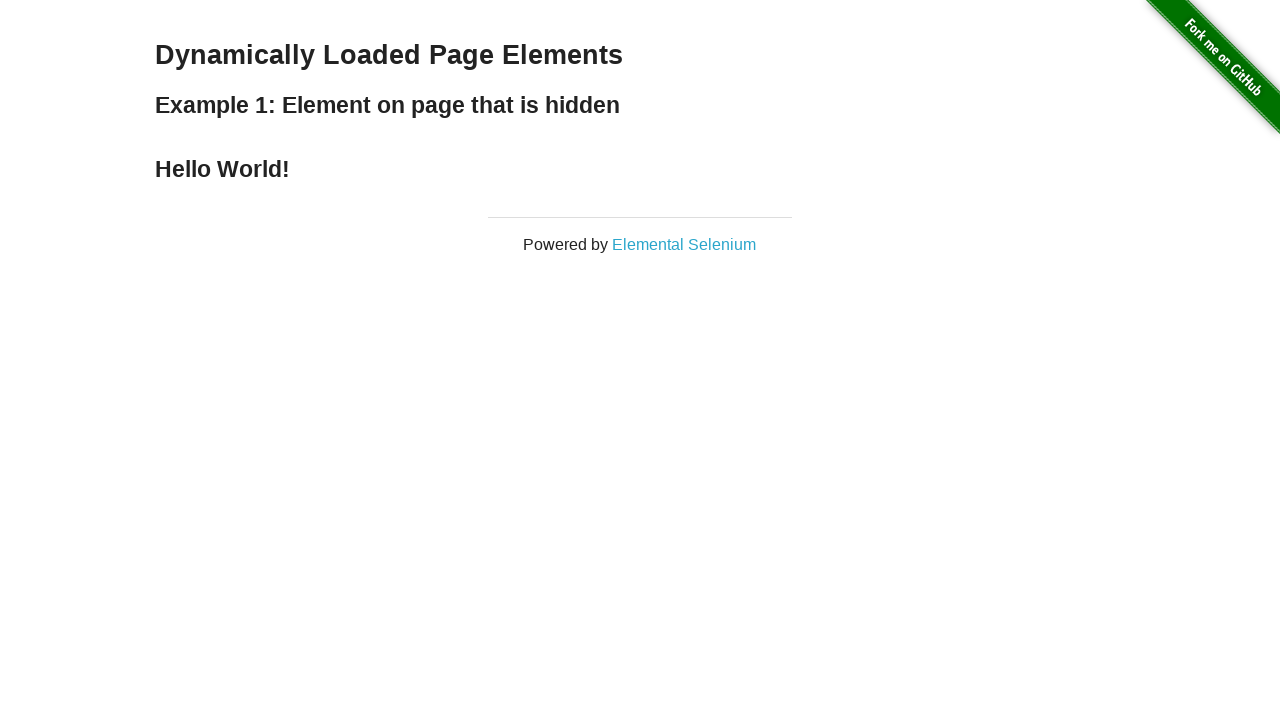

Verified finish element is now visible on the page
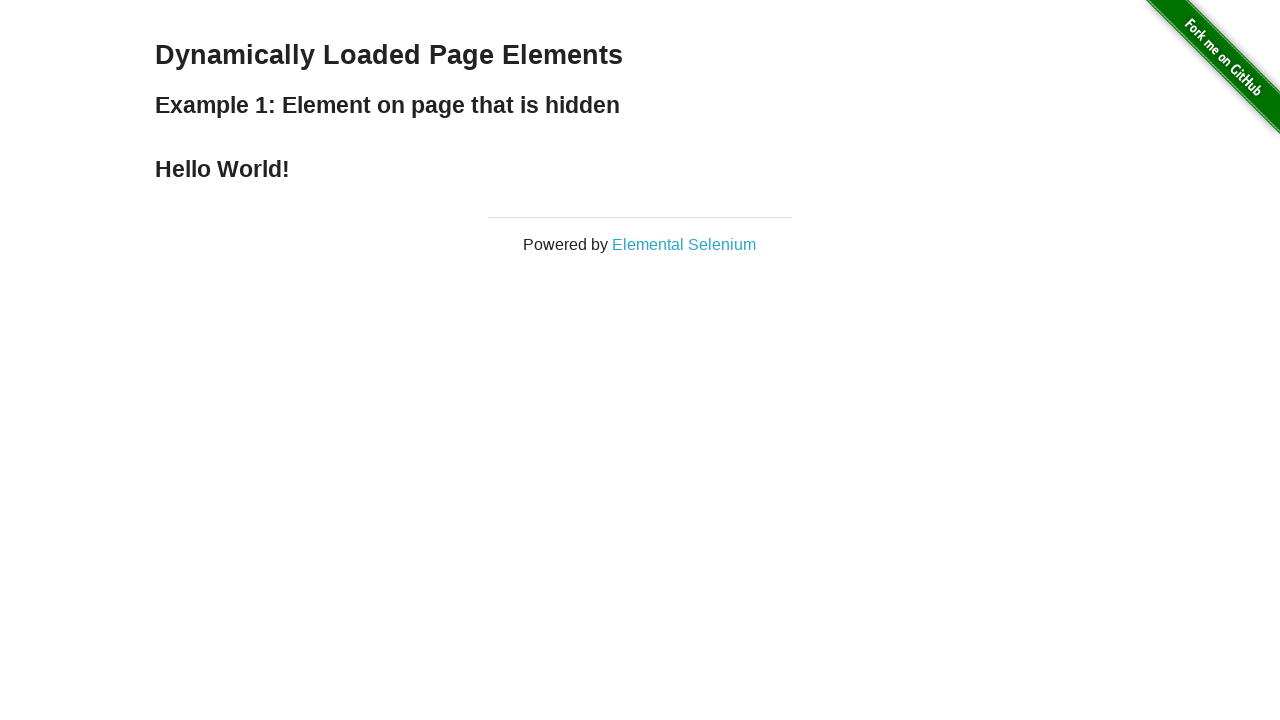

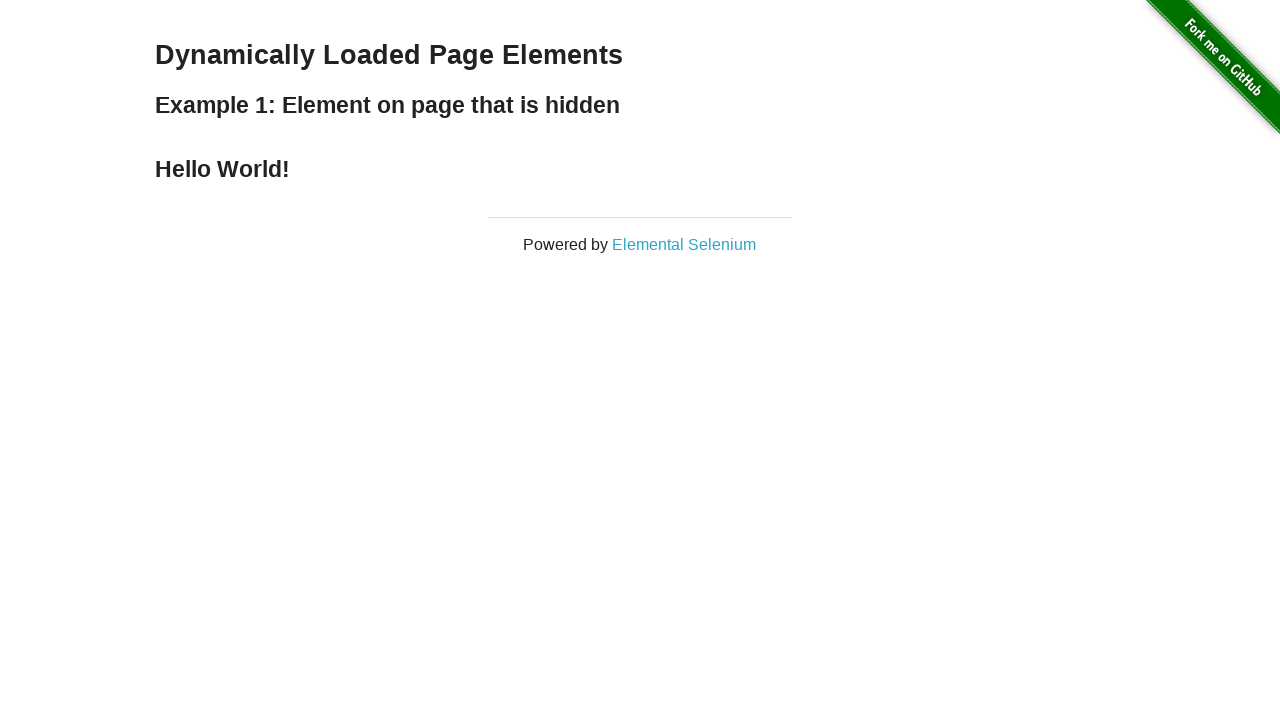